Tests clicking multiple buttons in the middle section of a buttons page, iterating through each button and clicking them while printing their text

Starting URL: http://formy-project.herokuapp.com/buttons

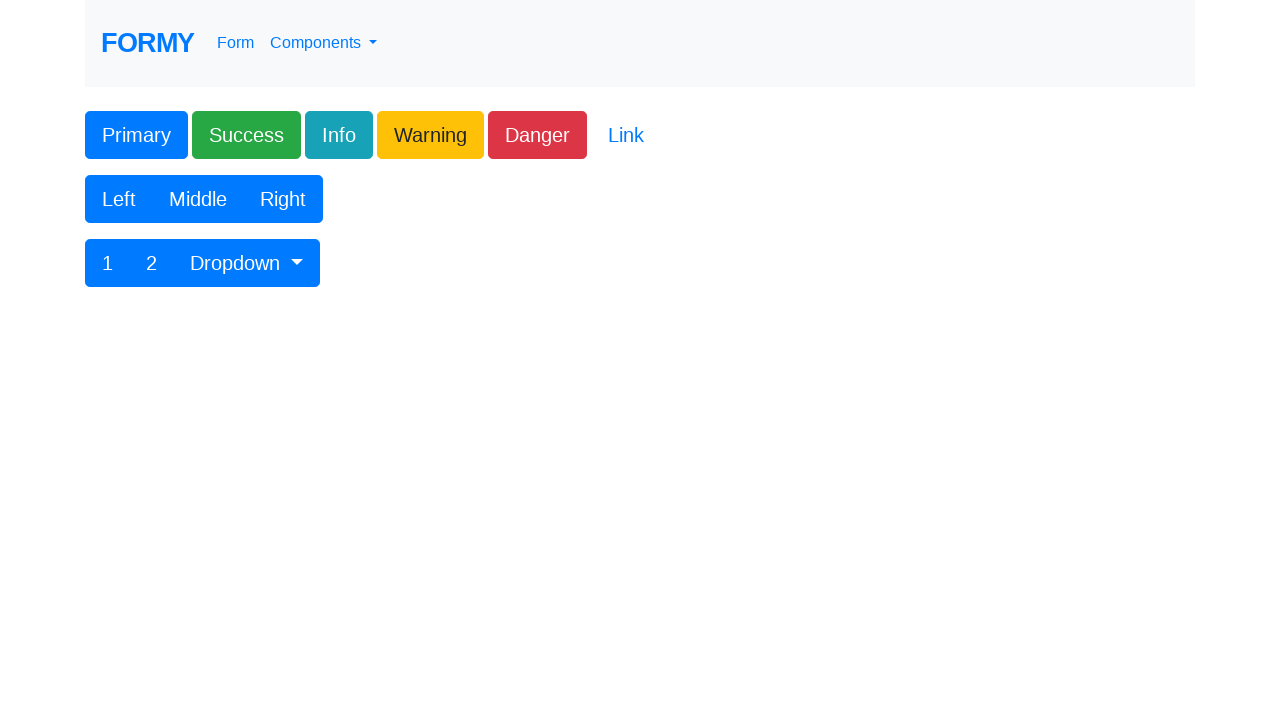

Waited for buttons in middle section to be visible
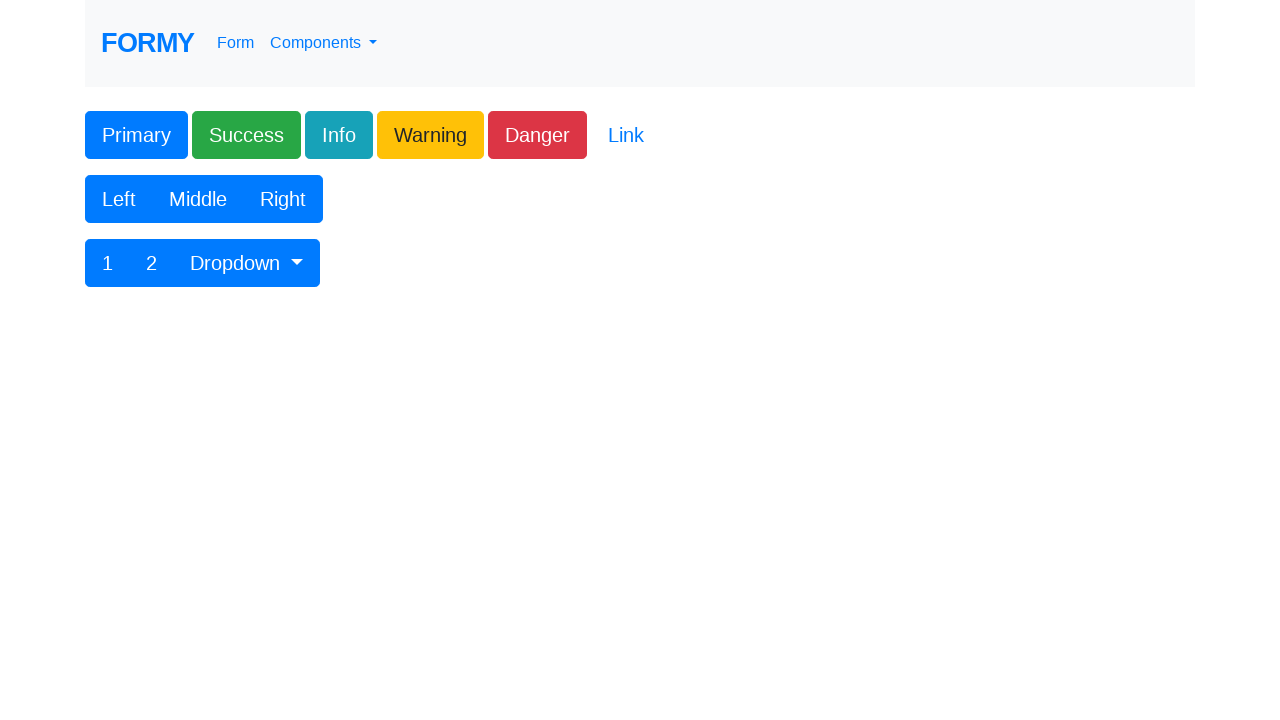

Located all buttons in the middle section
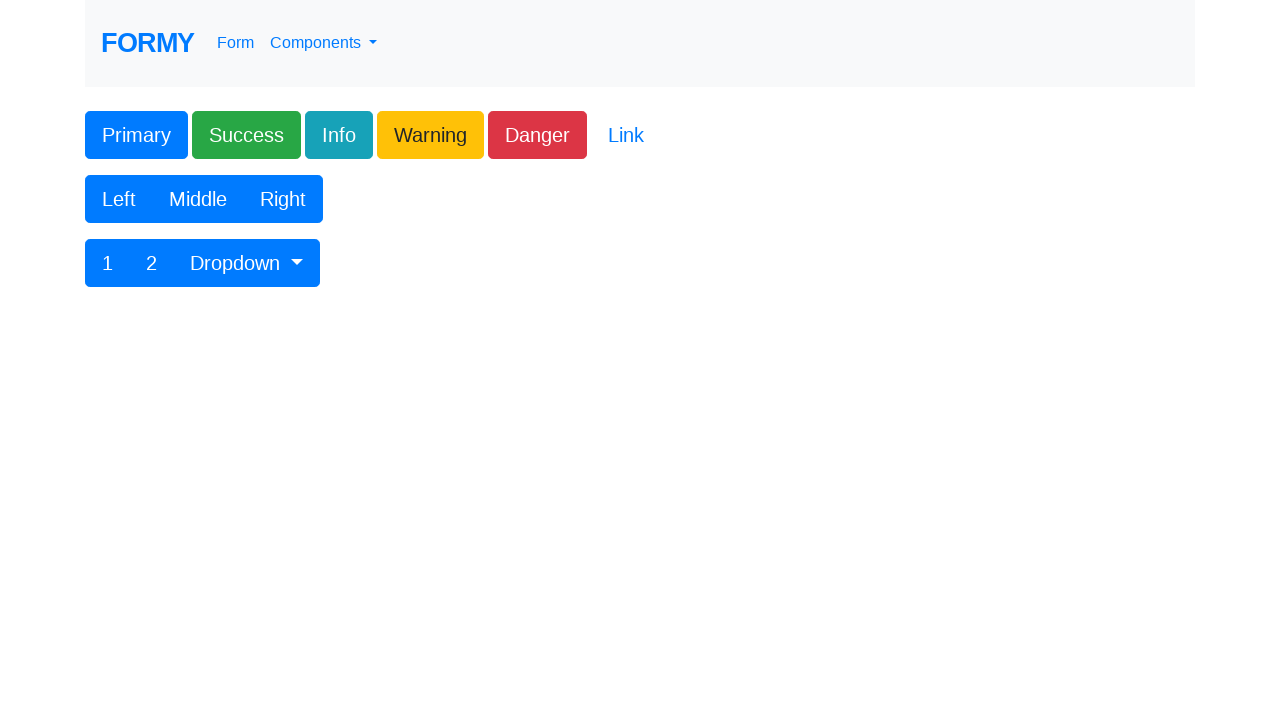

Found 3 buttons in the middle section
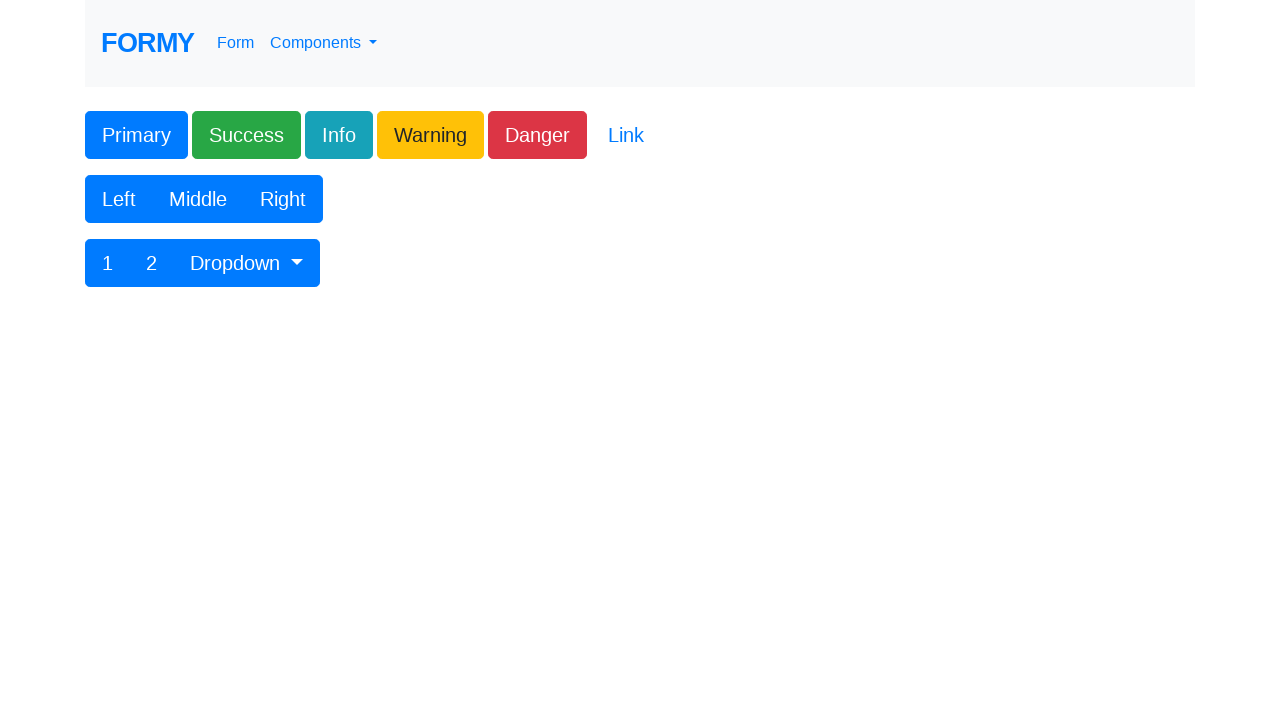

Clicked button 1 of 3 at (119, 199) on xpath=/html/body/div/form/div[2]/div/div/div/button >> nth=0
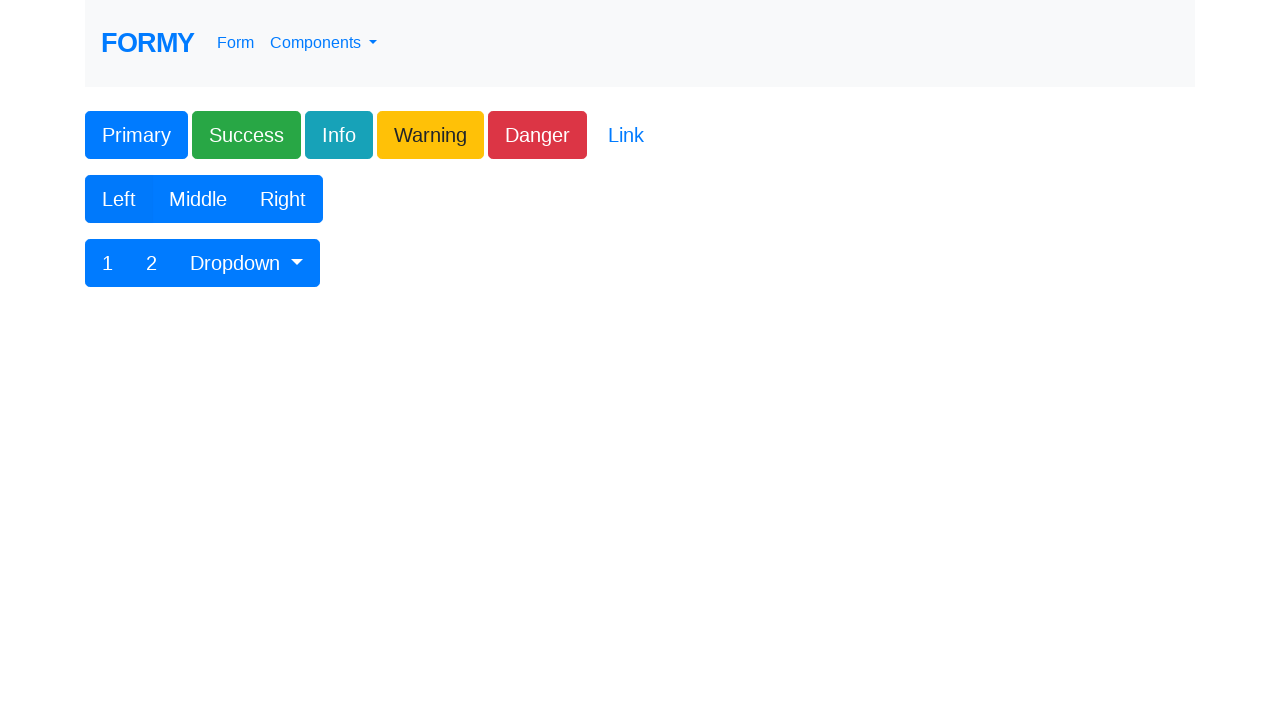

Clicked button 2 of 3 at (198, 199) on xpath=/html/body/div/form/div[2]/div/div/div/button >> nth=1
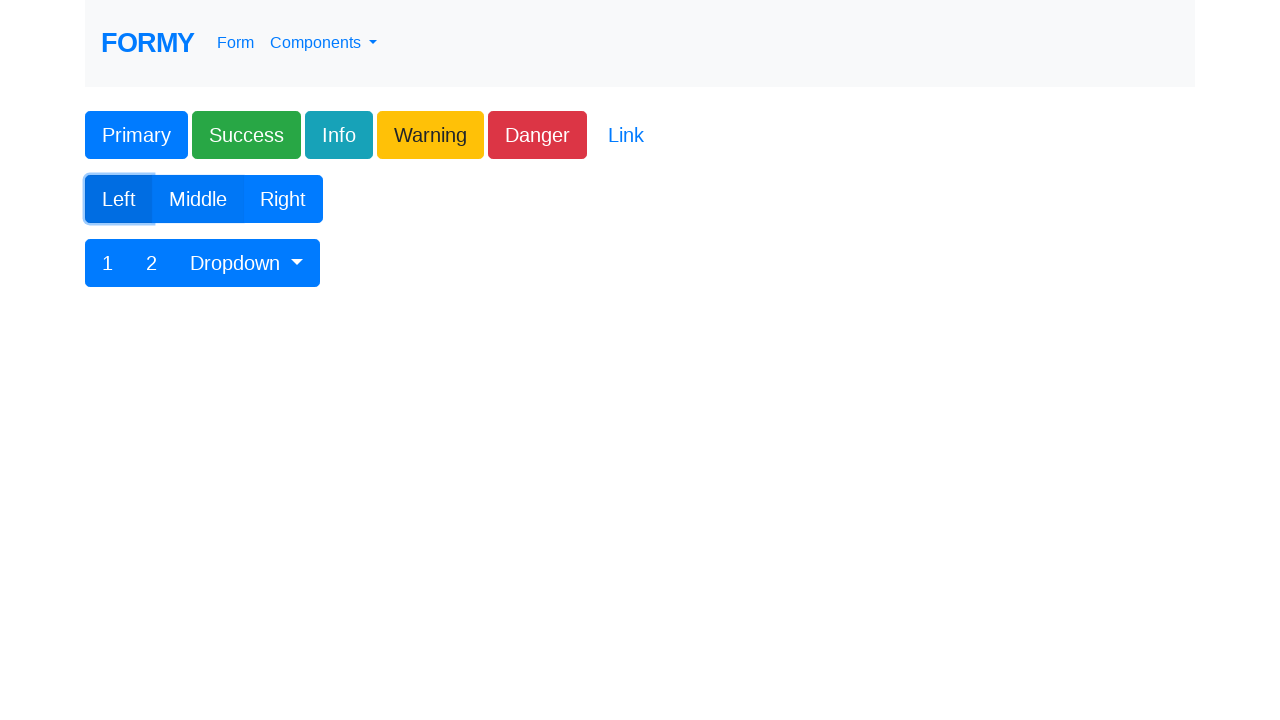

Clicked button 3 of 3 at (283, 199) on xpath=/html/body/div/form/div[2]/div/div/div/button >> nth=2
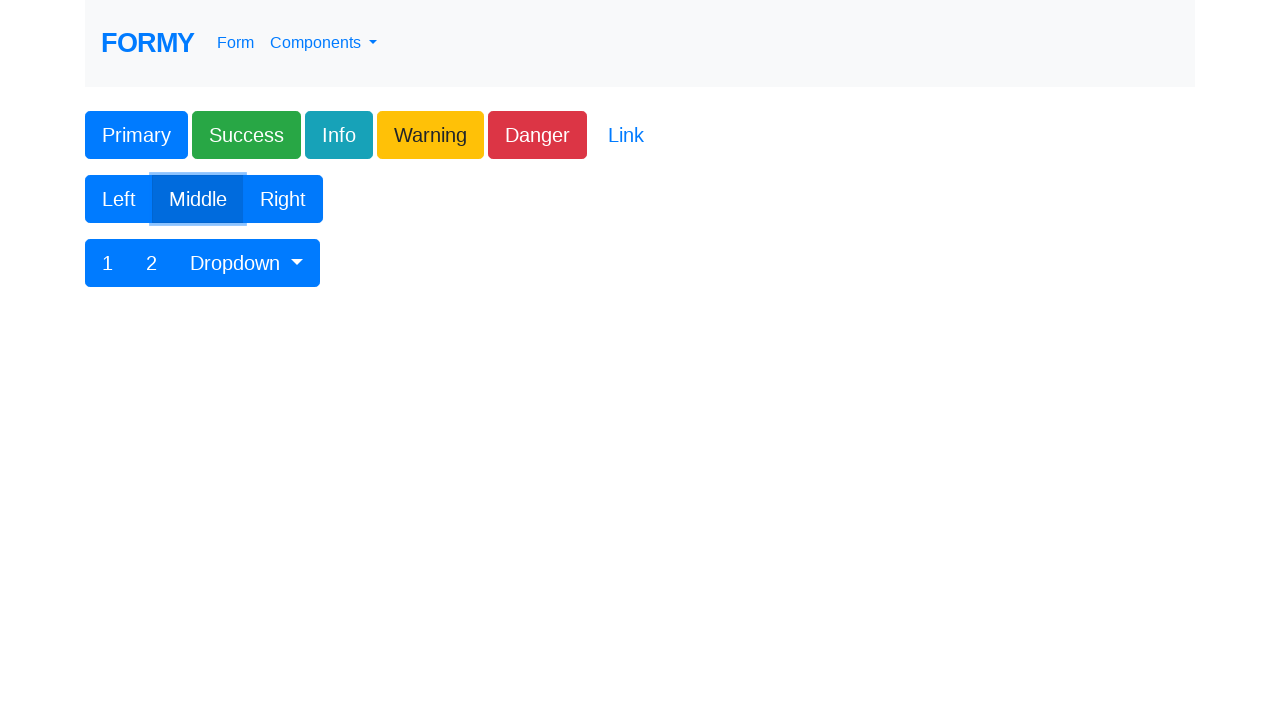

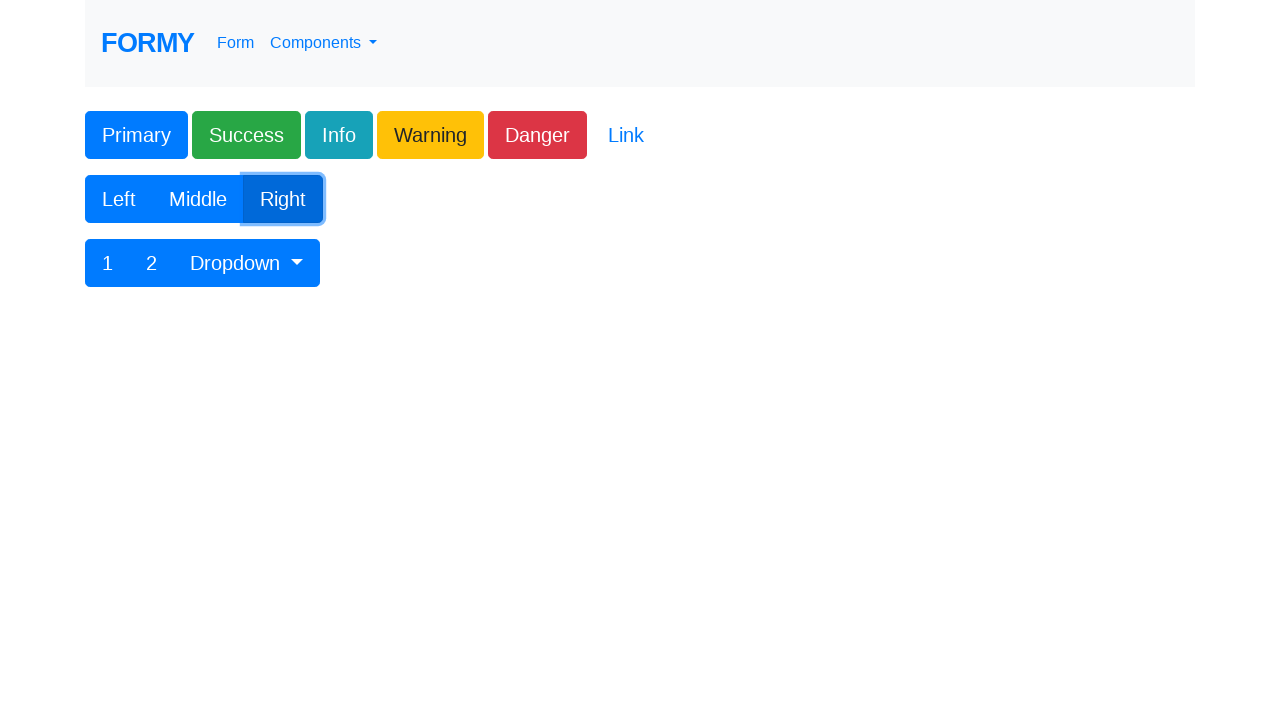